Tests scrolling functionality by navigating to RedBus website and scrolling to the bottom of the page

Starting URL: https://www.redbus.in/

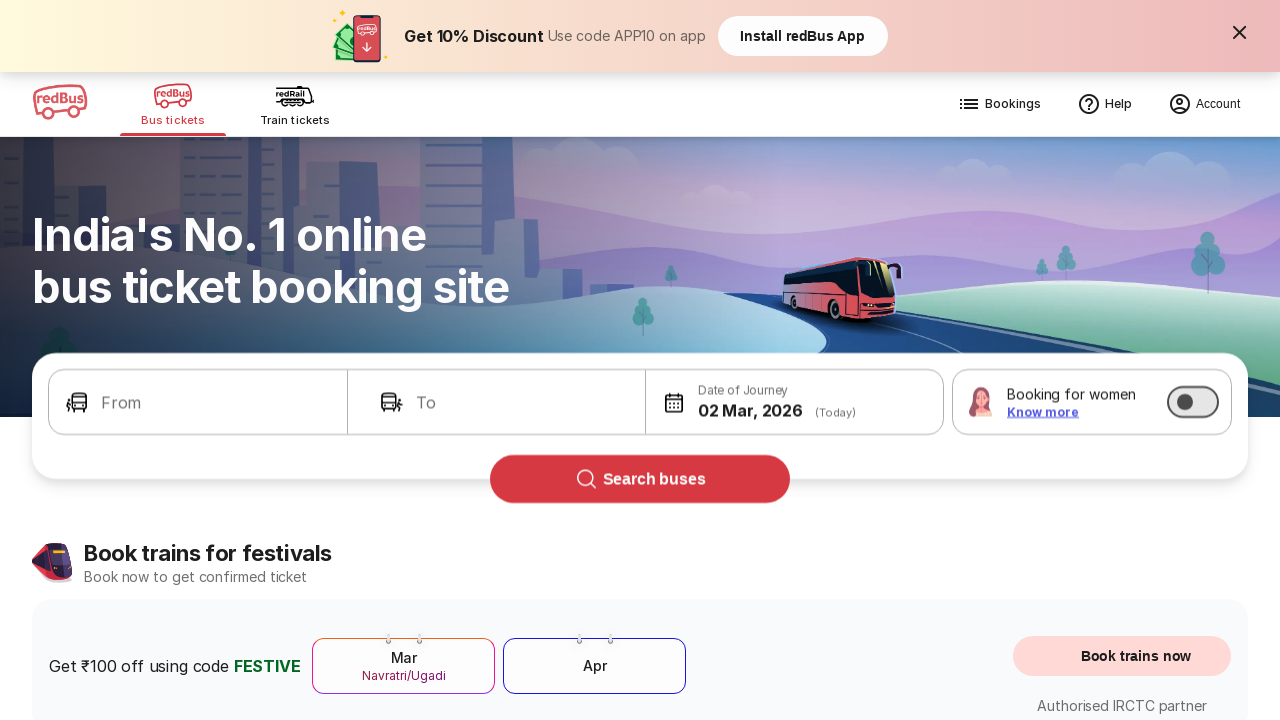

Scrolled to the bottom of the RedBus page
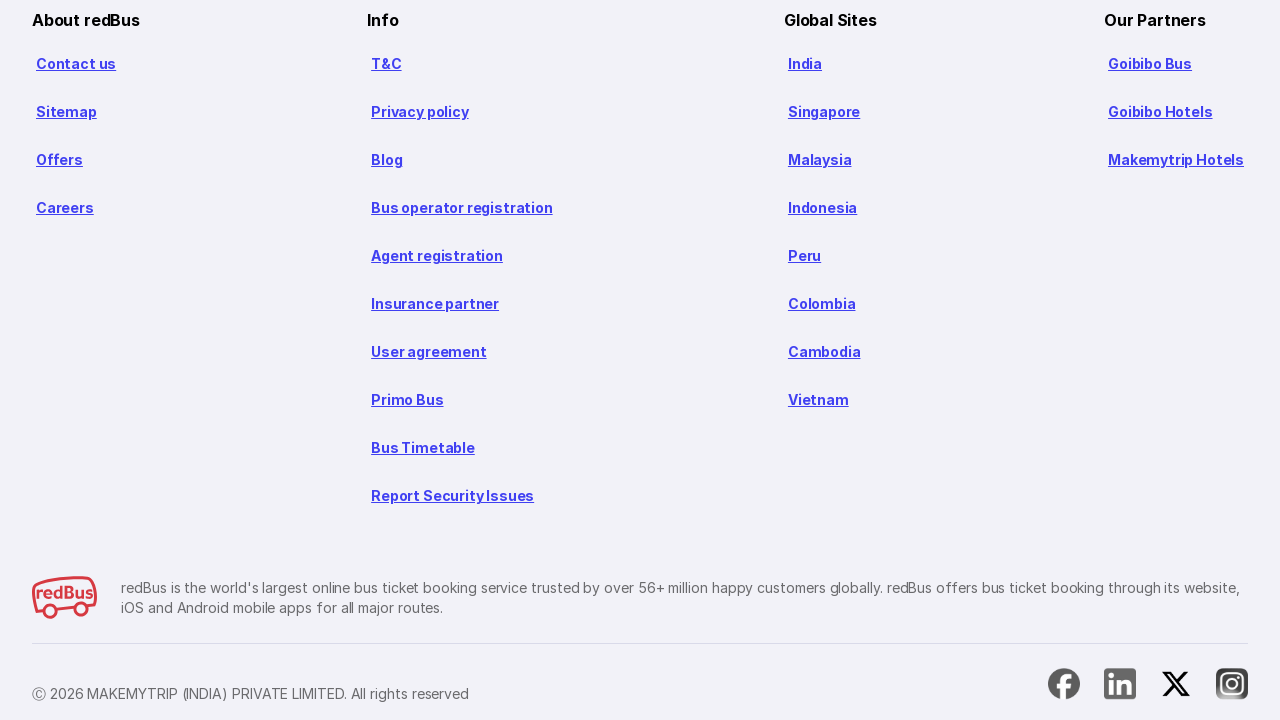

Waited for lazy-loaded content to appear
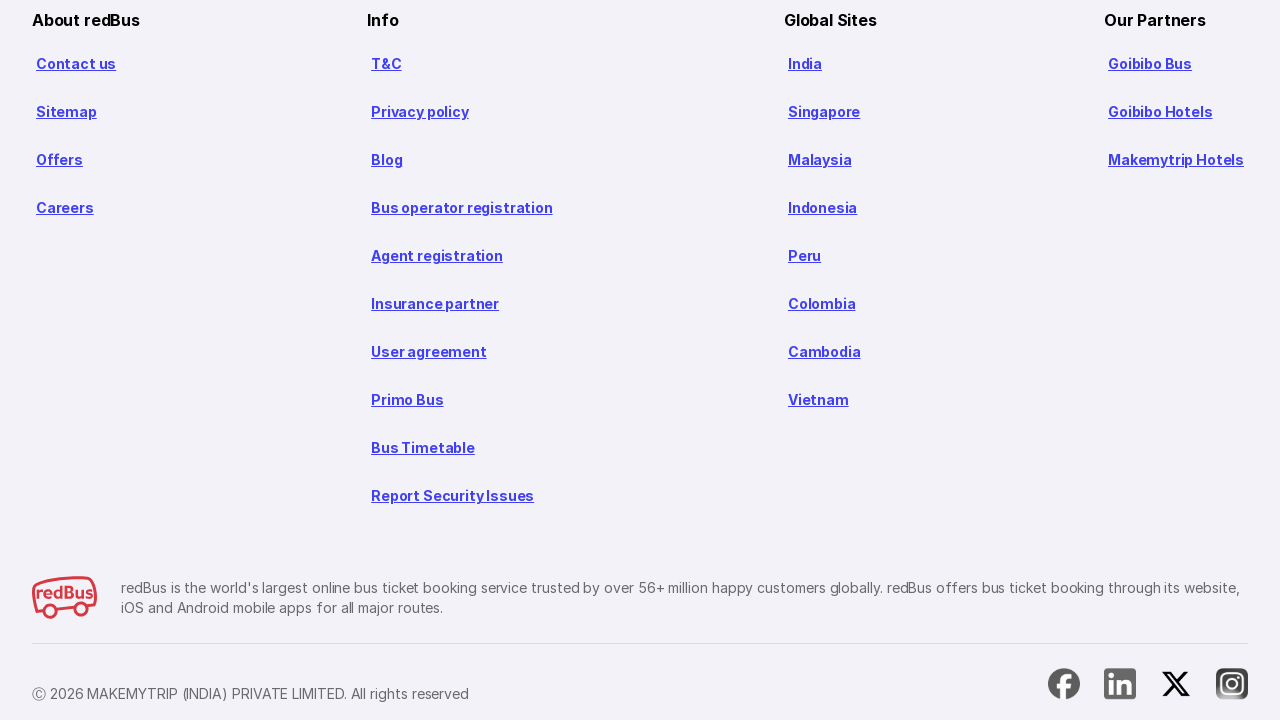

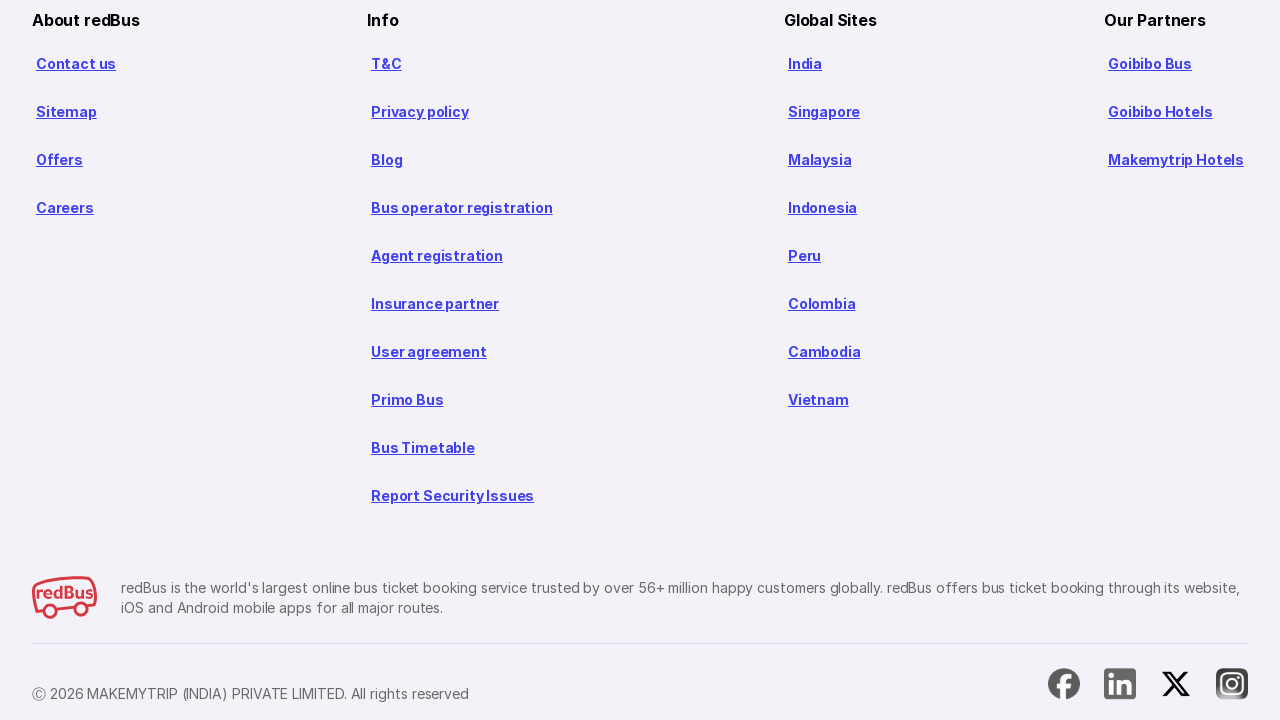